Navigates to OrangeHRM trial signup page and interacts with the country dropdown to verify it contains selectable options

Starting URL: https://www.orangehrm.com/orangehrm-30-day-trial

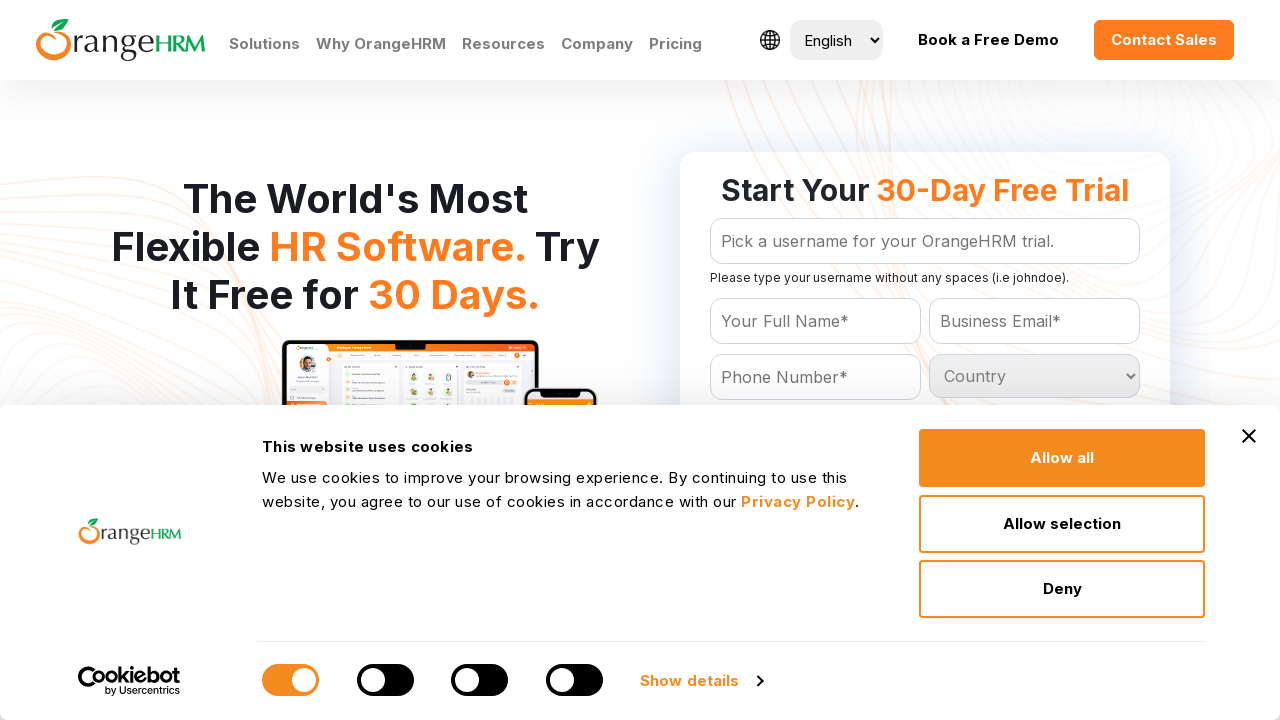

Navigated to OrangeHRM 30-day trial signup page
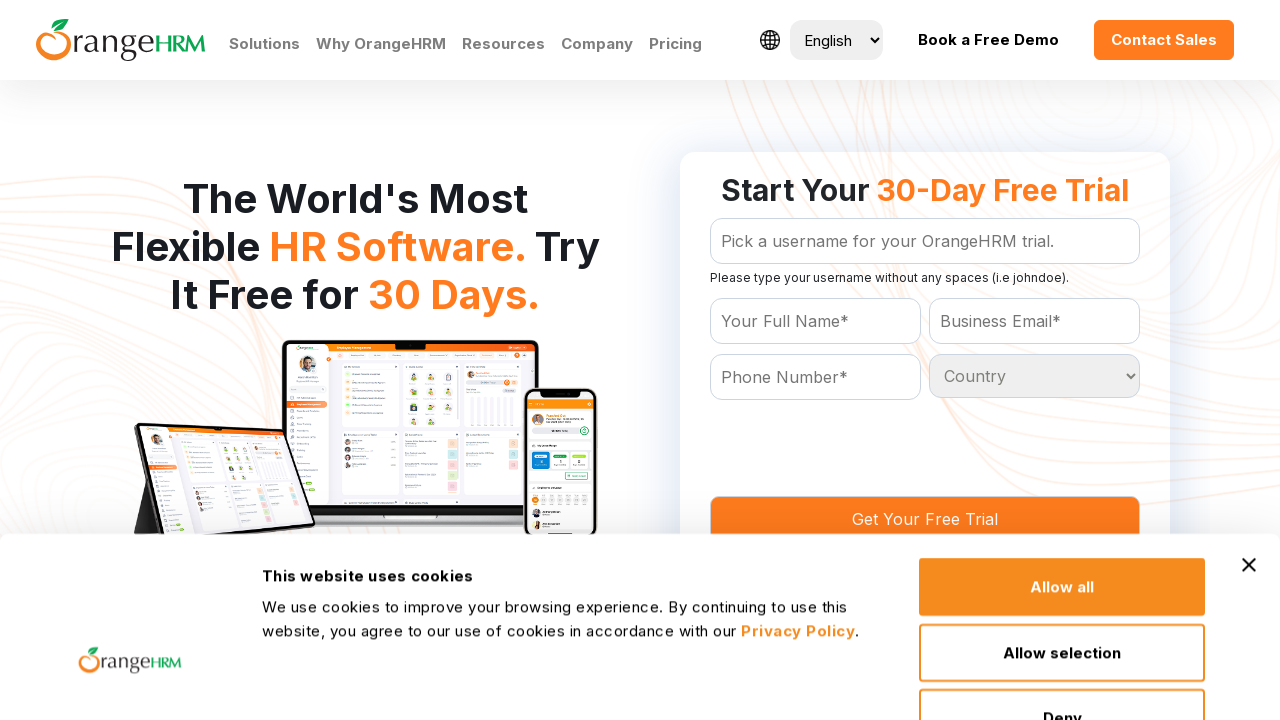

Country dropdown became visible
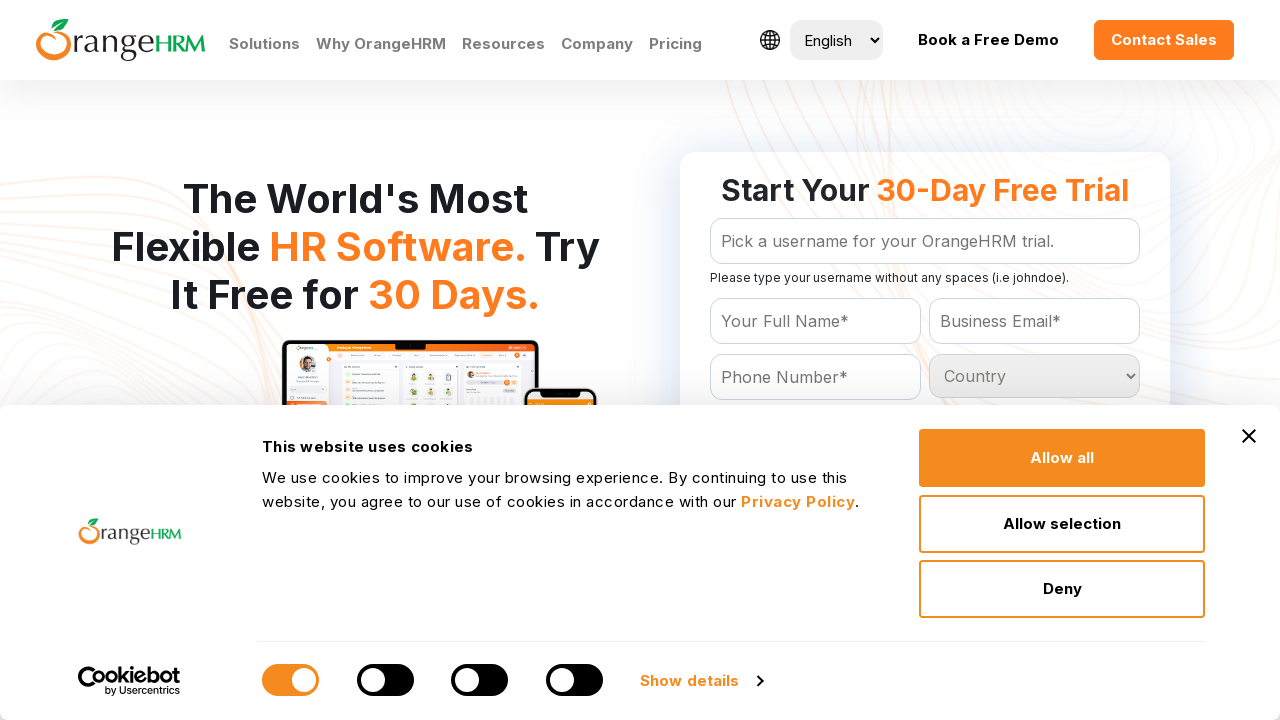

Selected 'United States' from country dropdown on #Form_getForm_Country
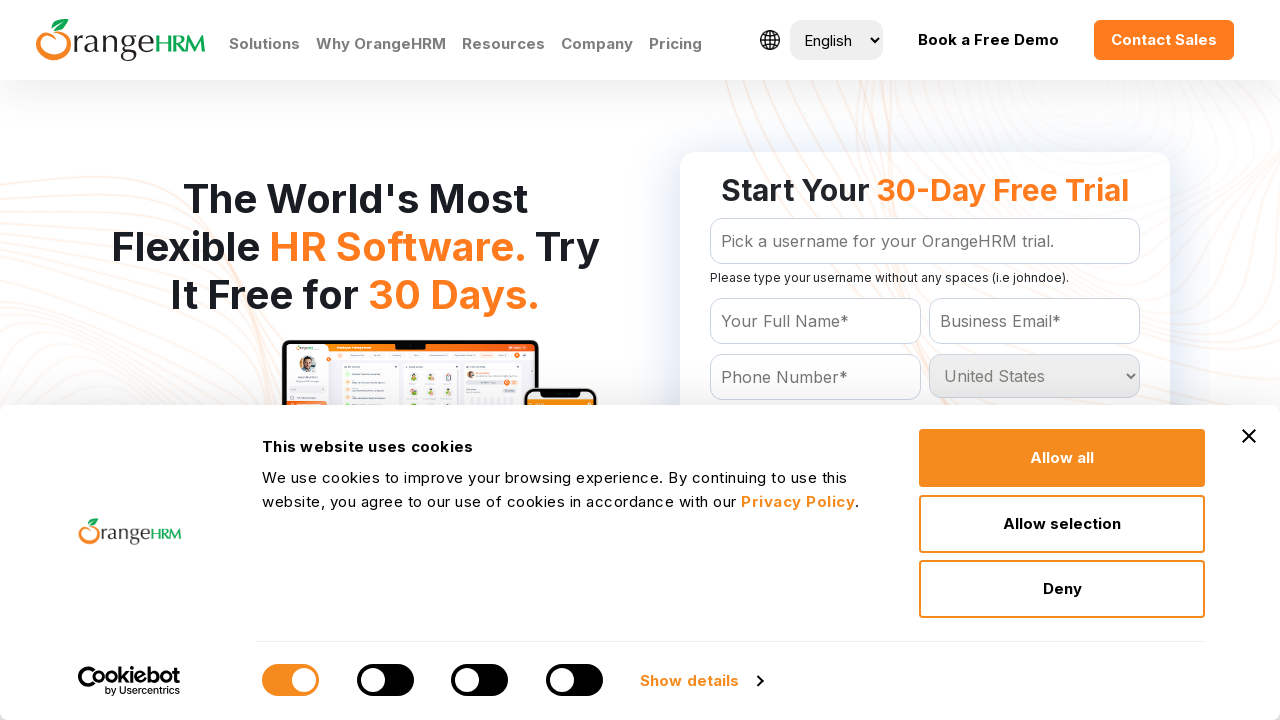

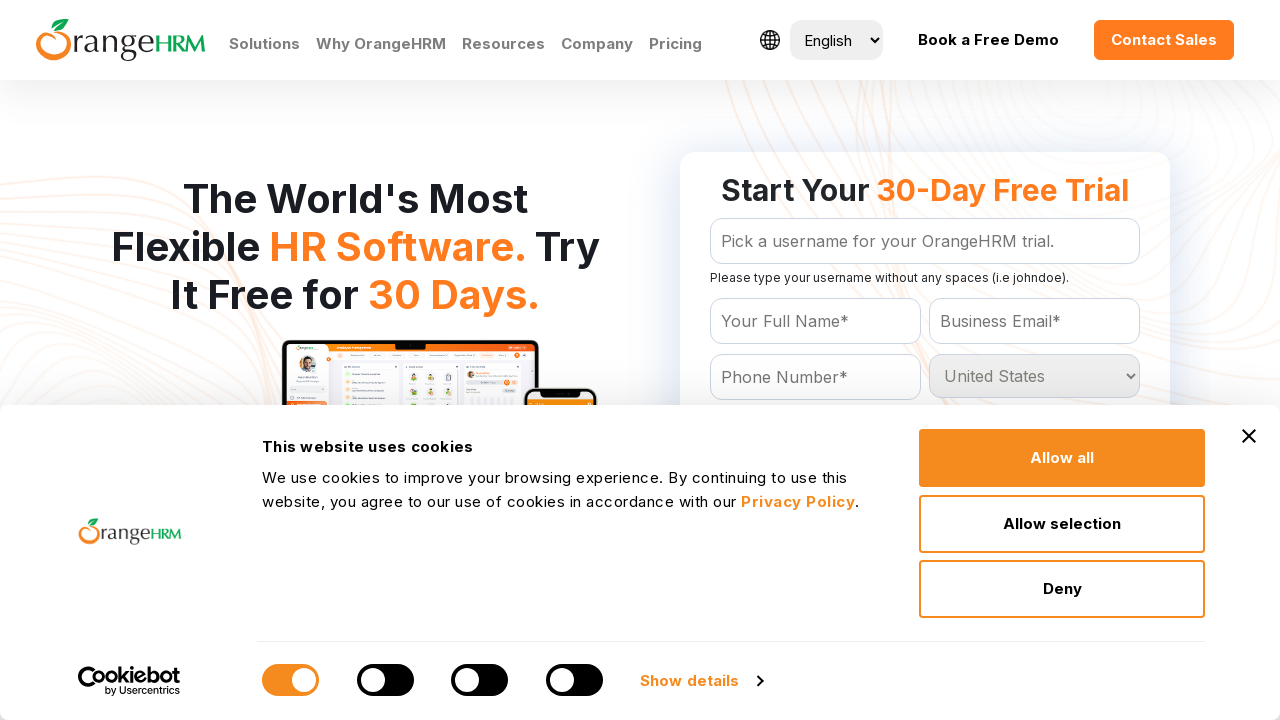